Tests frame navigation by clicking on the Frames link, then Nested Frames link, and performs scrolling operations on the page using JavaScript and keyboard actions.

Starting URL: https://the-internet.herokuapp.com/

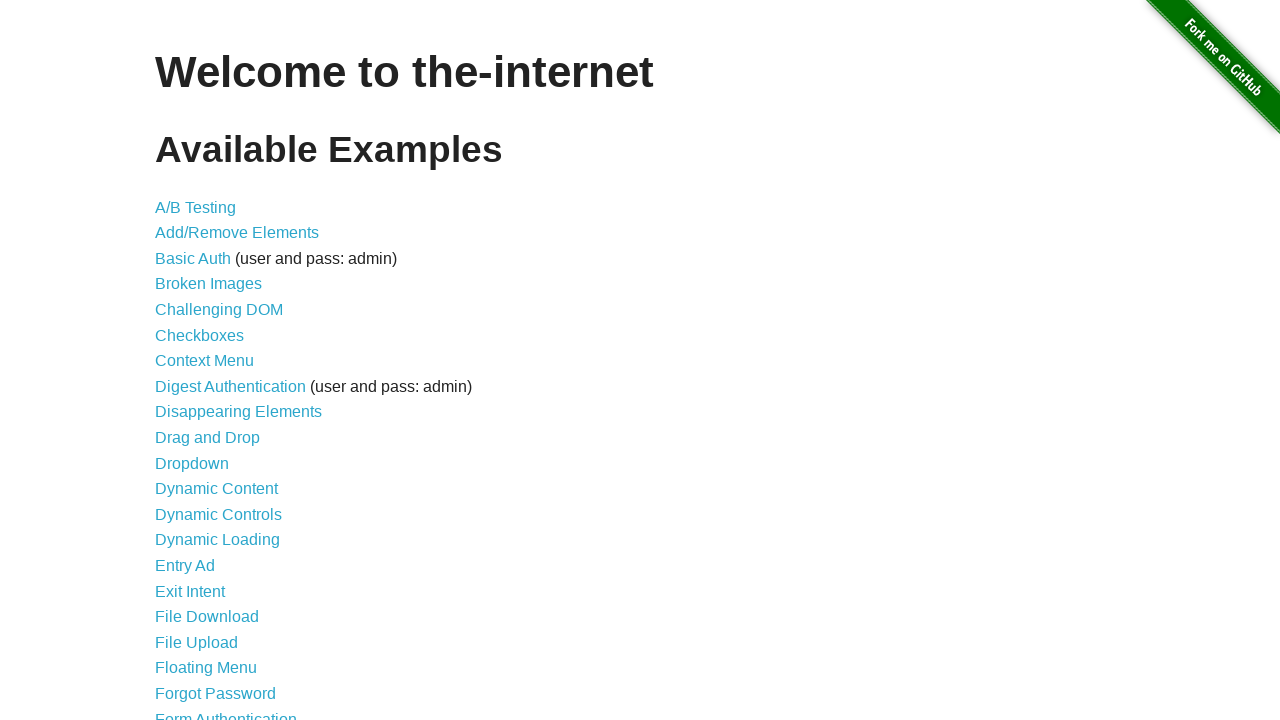

Clicked on Frames link at (182, 361) on text=Frames
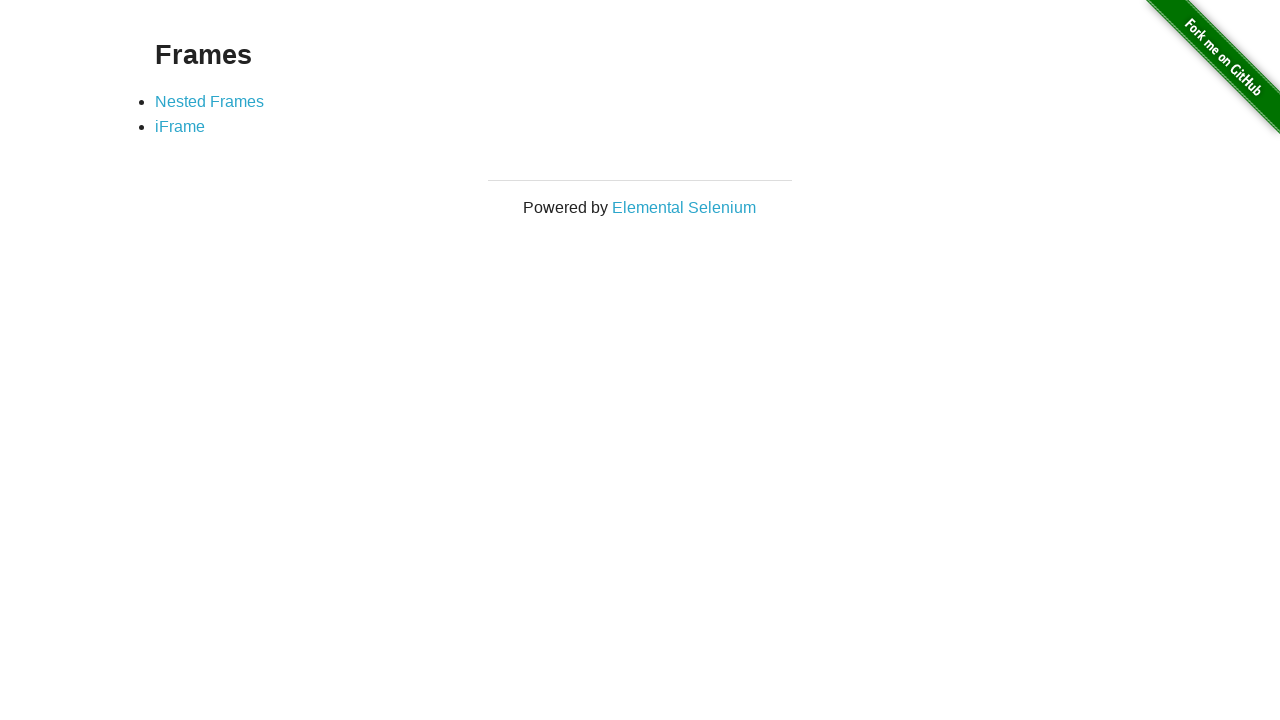

Page loaded (domcontentloaded)
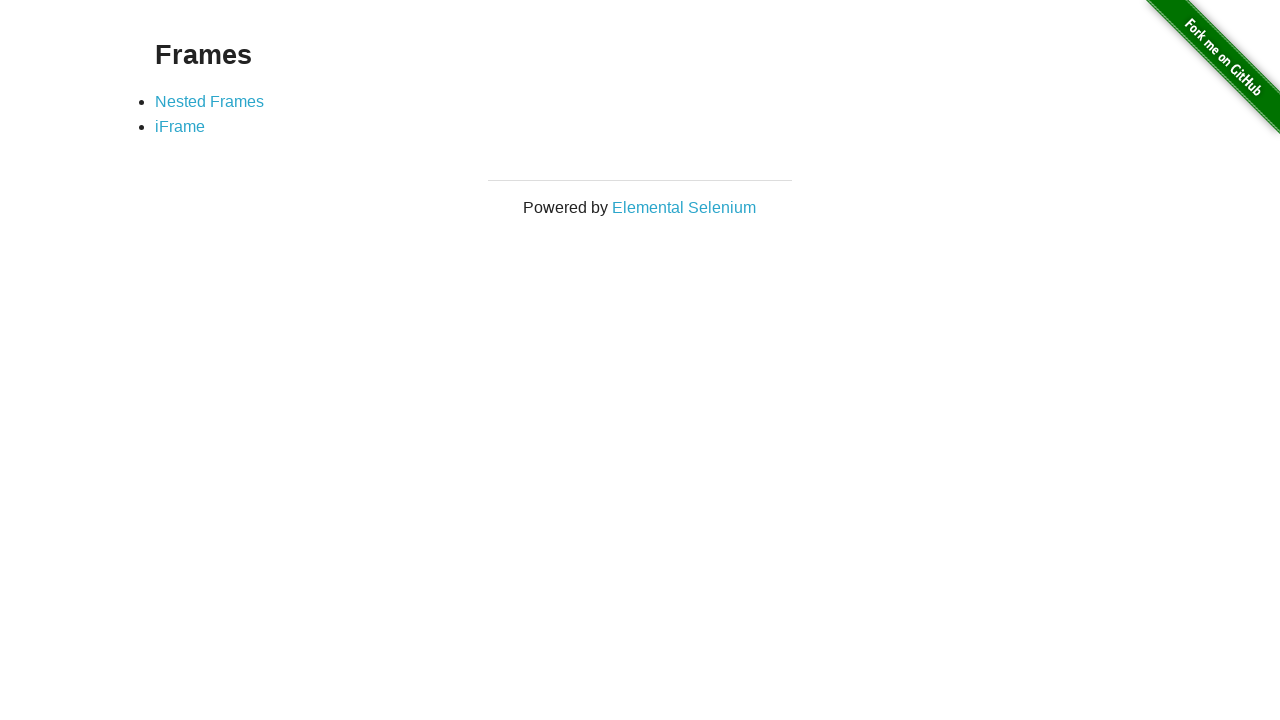

Clicked on Nested Frames link at (210, 101) on text=Nested Frames
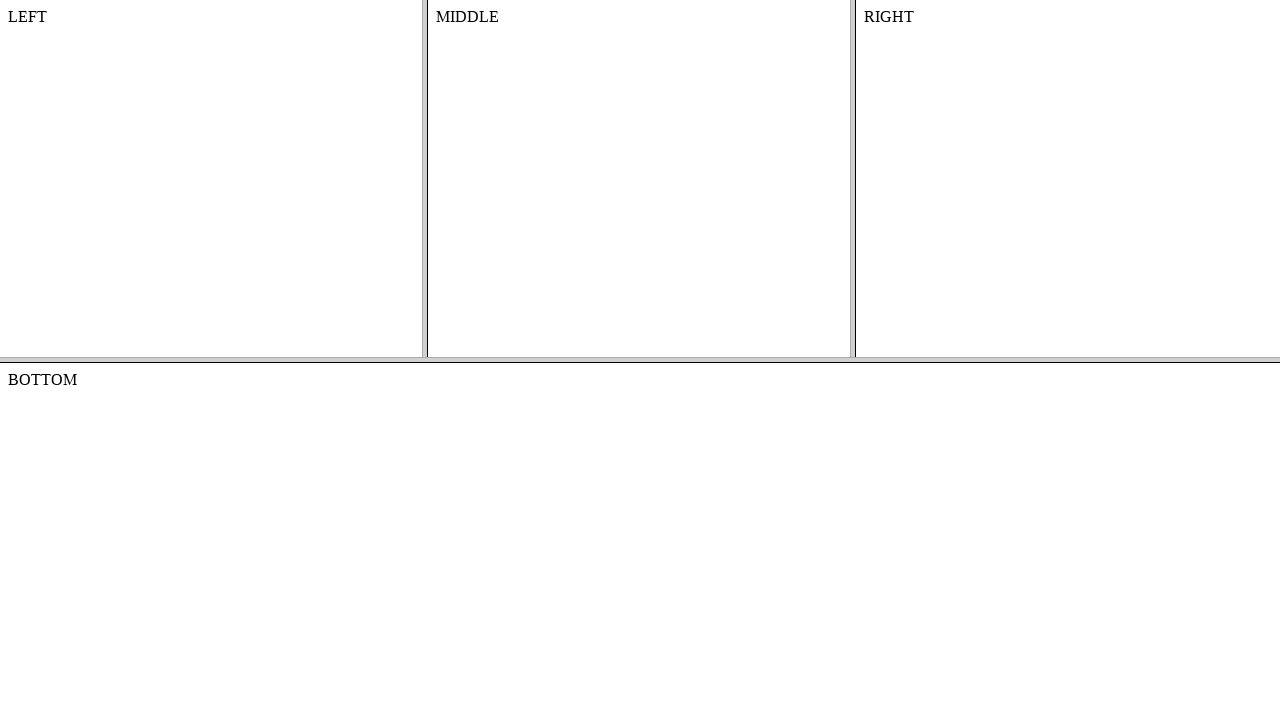

Nested frames page loaded (domcontentloaded)
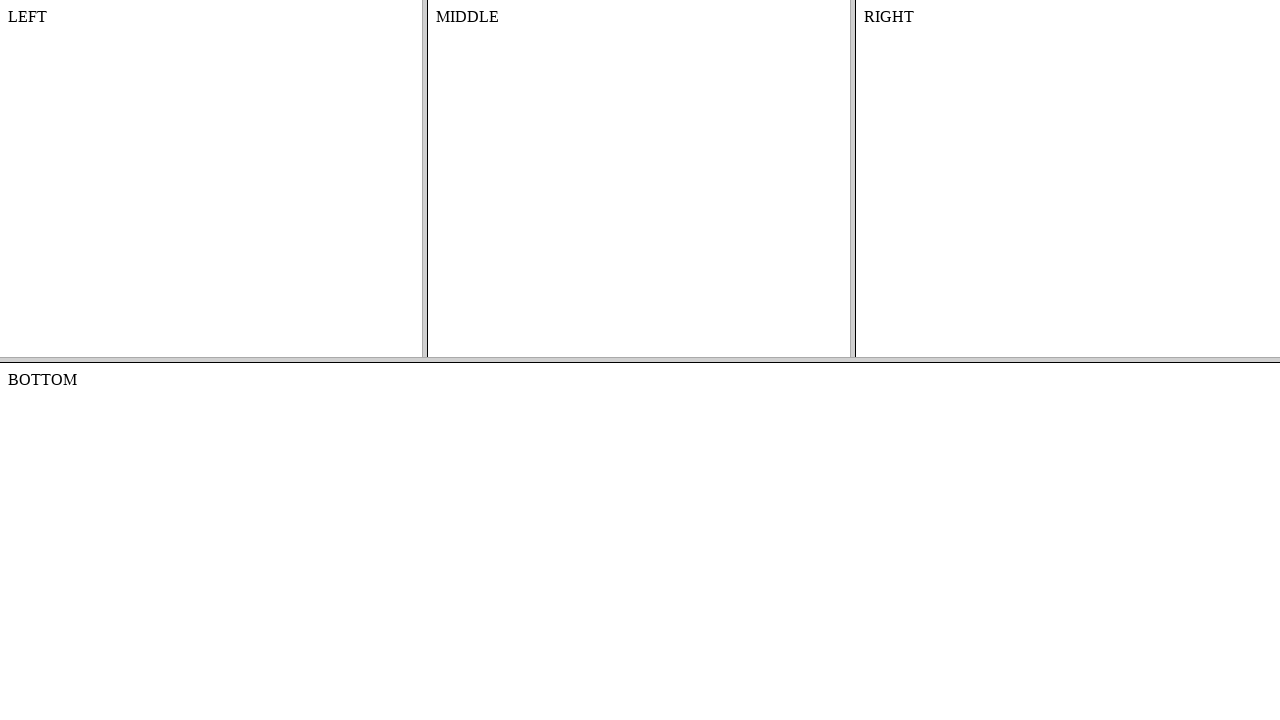

Retrieved all frames on page - total count: 6
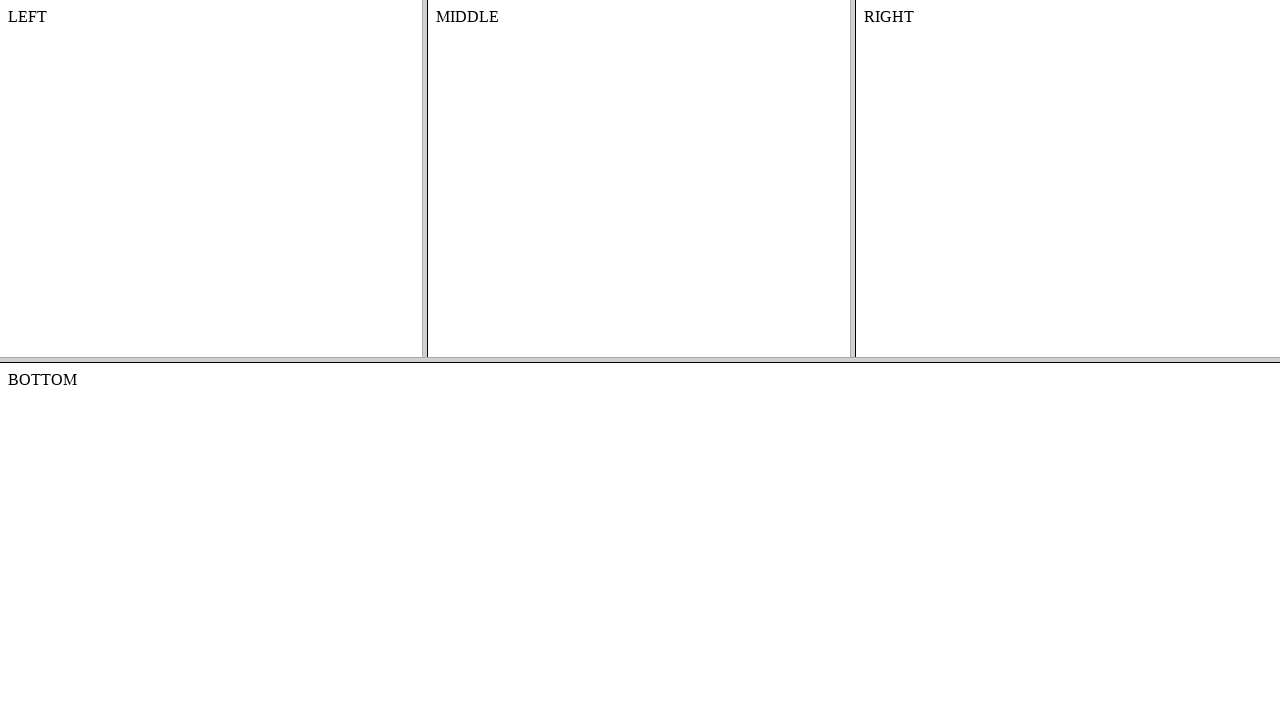

Checked frame for nested frames - found 3 nested frames
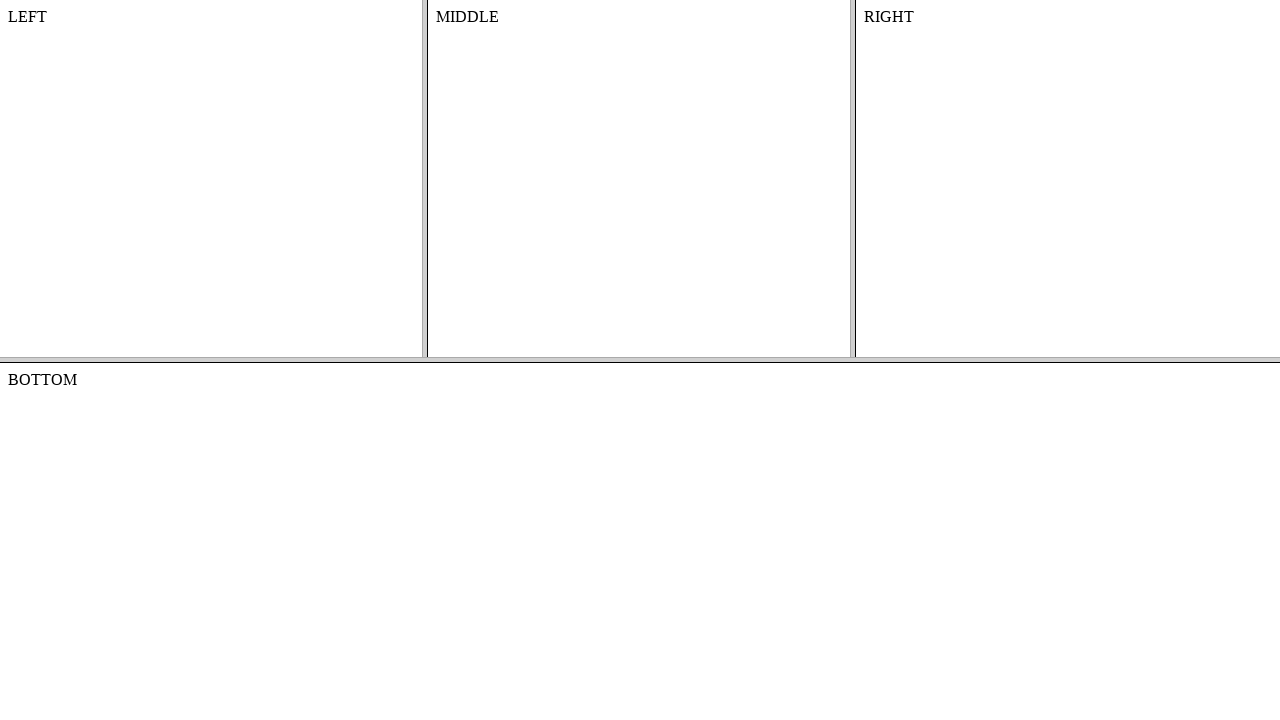

Checked frame for nested frames - found 0 nested frames
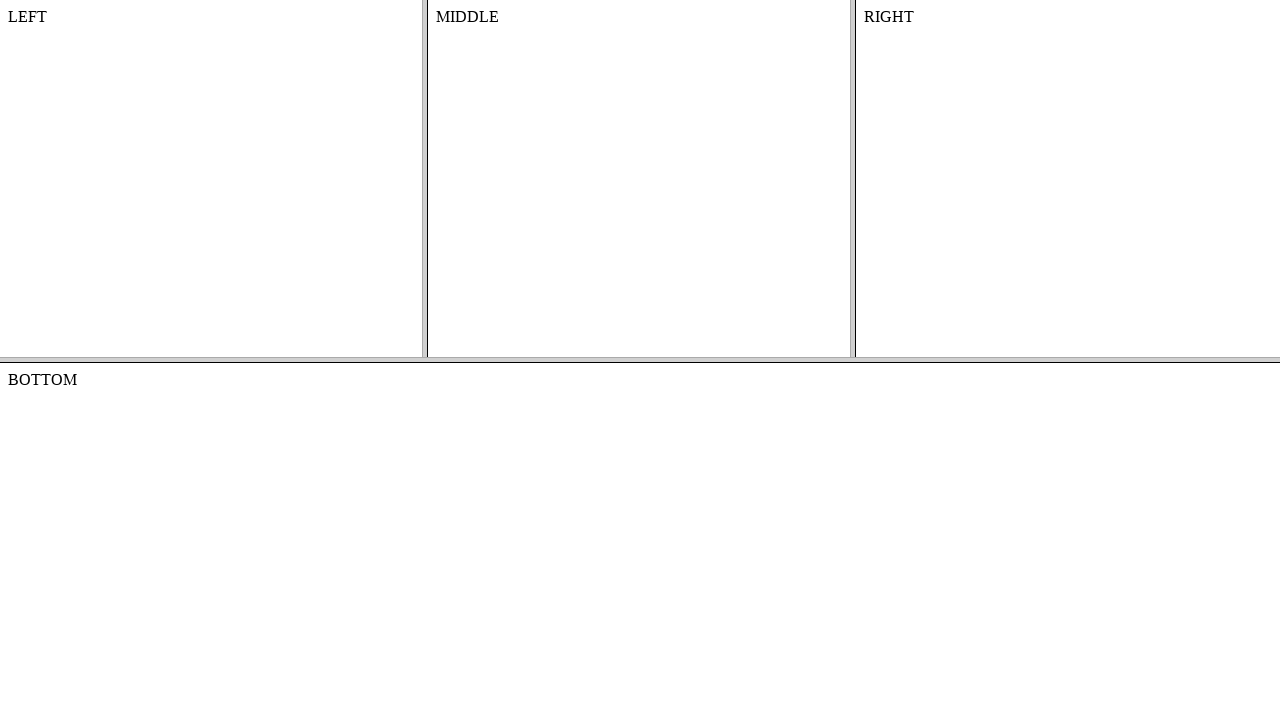

Checked frame for nested frames - found 0 nested frames
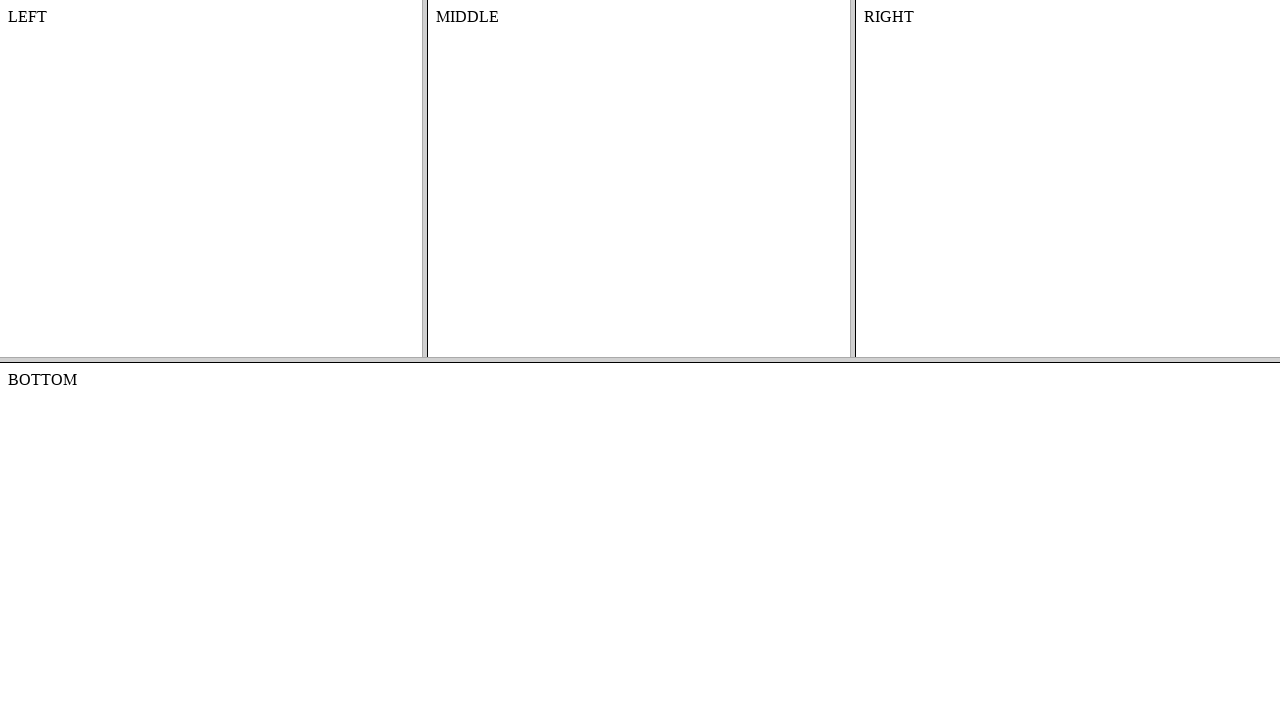

Checked frame for nested frames - found 0 nested frames
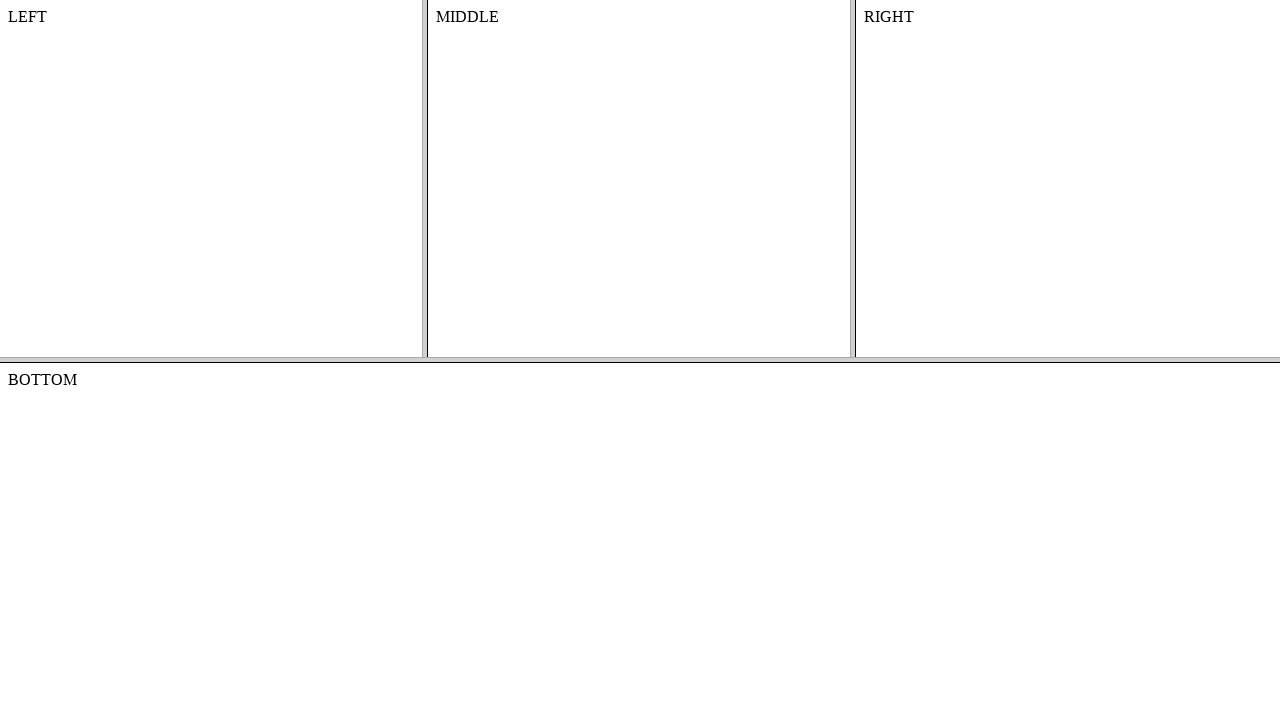

Checked frame for nested frames - found 0 nested frames
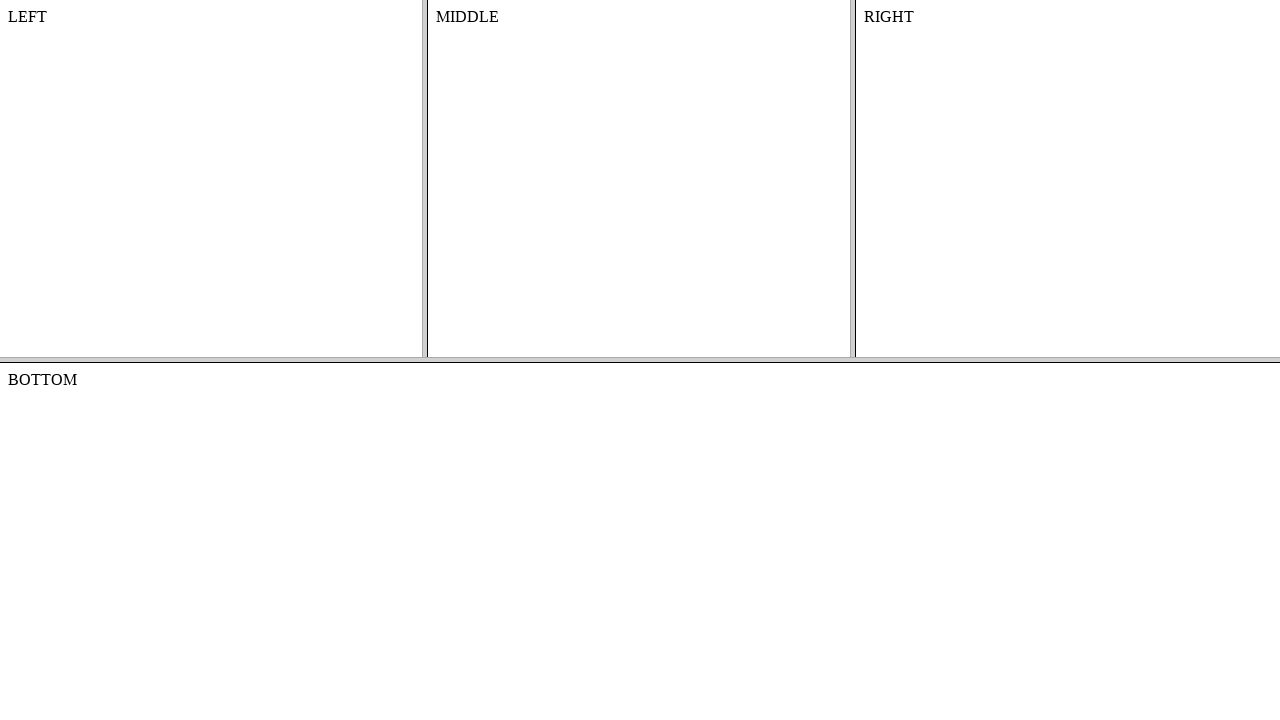

Scrolled down 1000 pixels using JavaScript
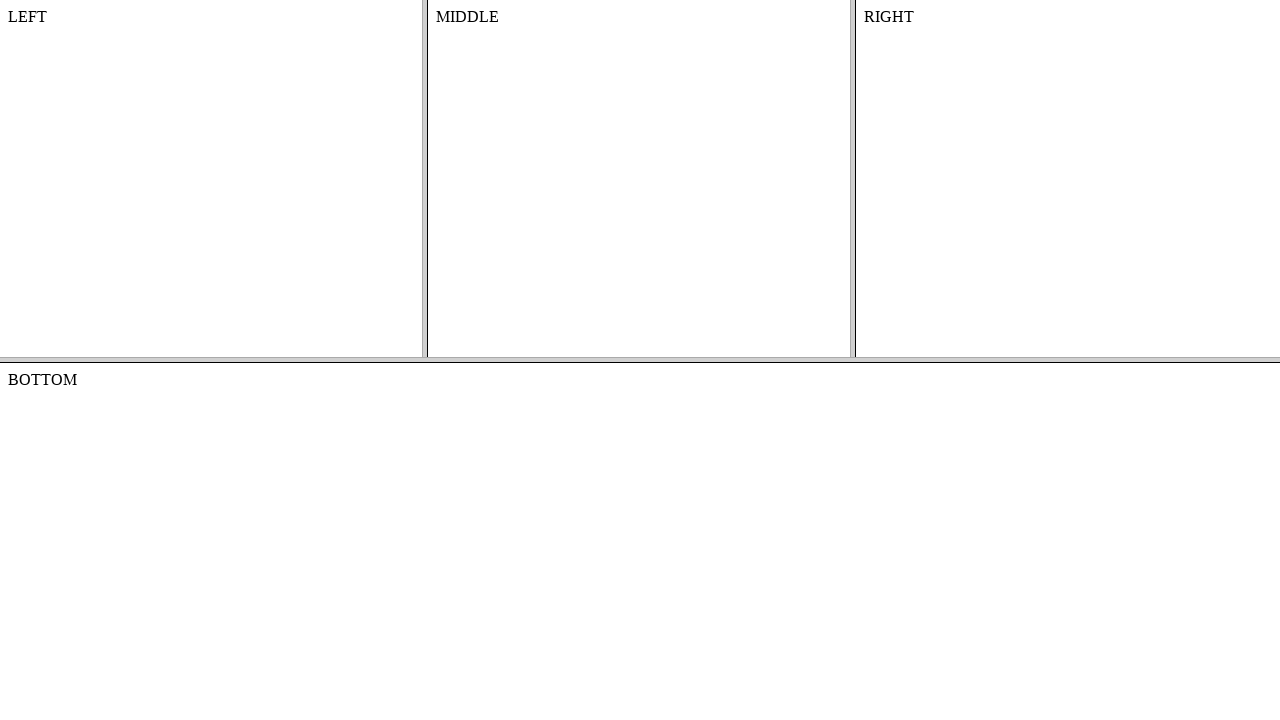

Scrolled right 1000 pixels using JavaScript
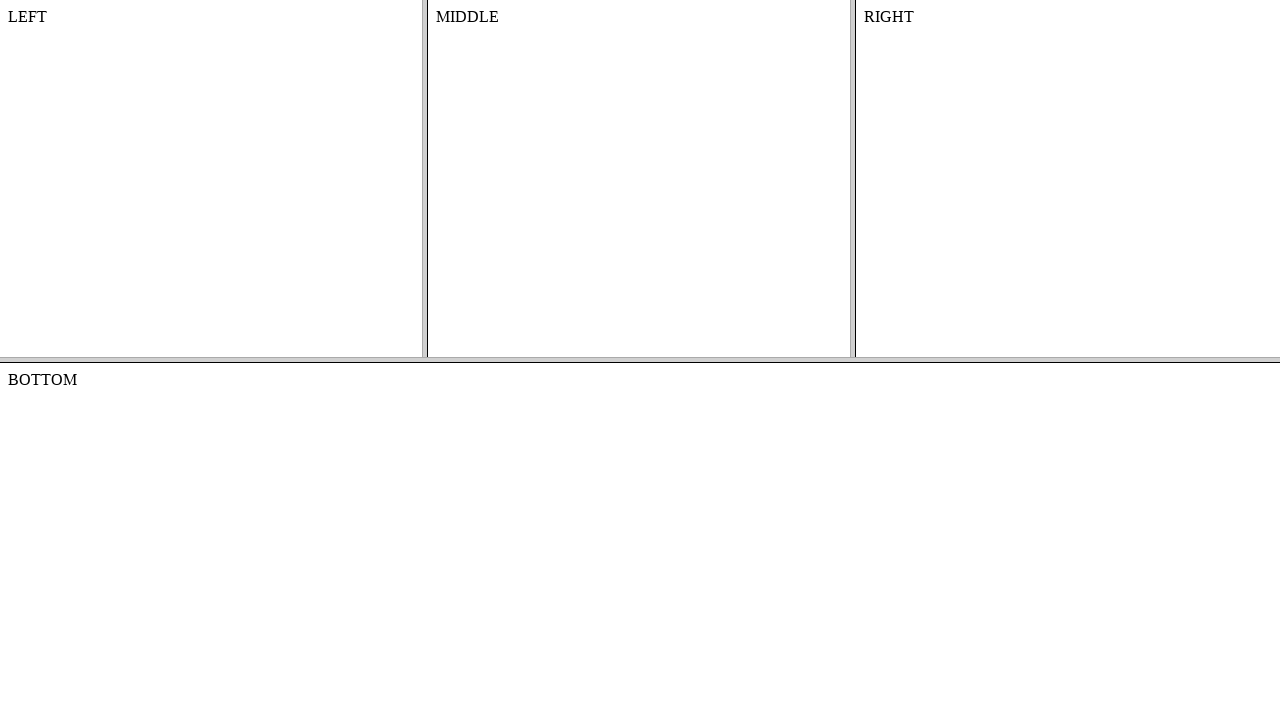

Pressed PageDown key to scroll
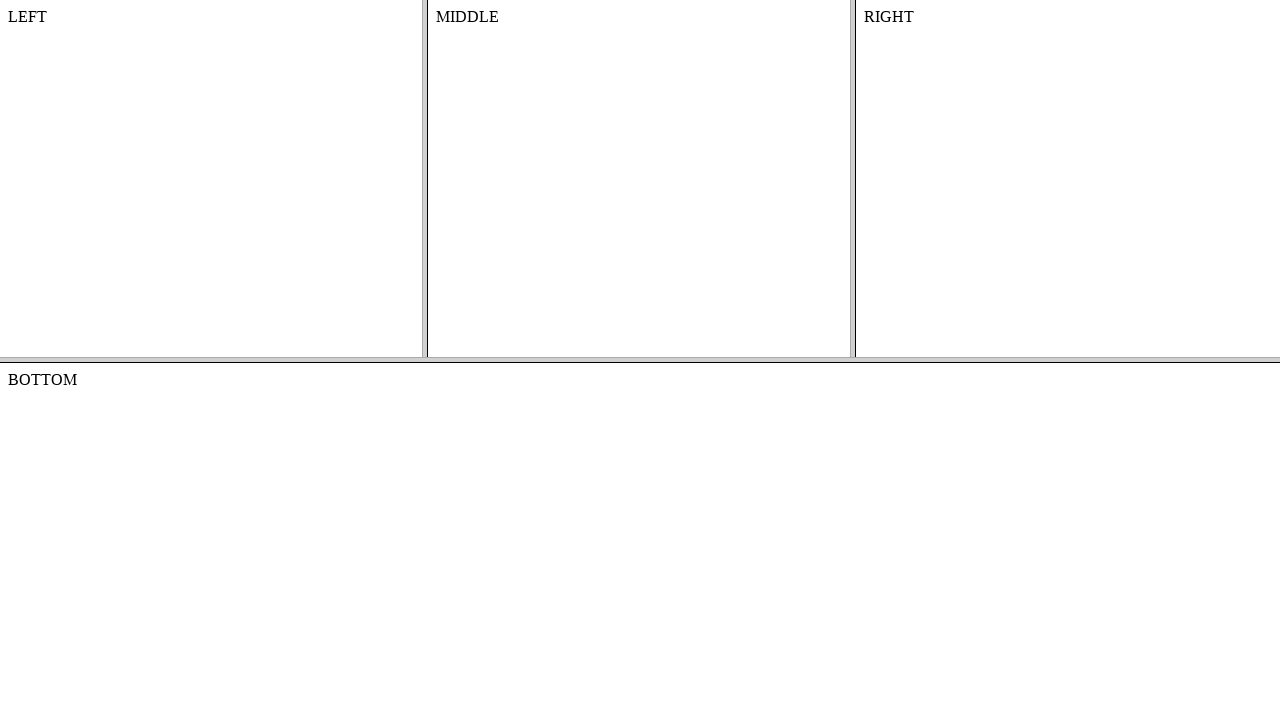

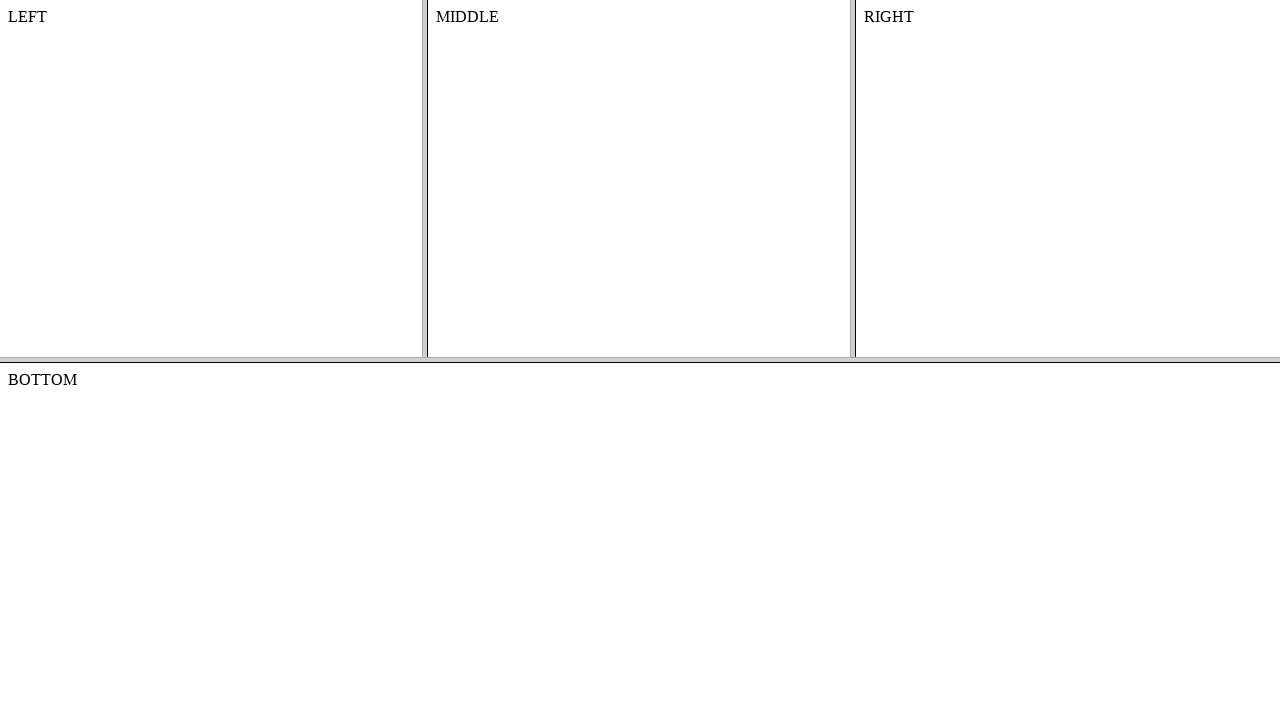